Hovers over each navigation menu item on the registration page to test menu interactions

Starting URL: https://demo.automationtesting.in/Register.html

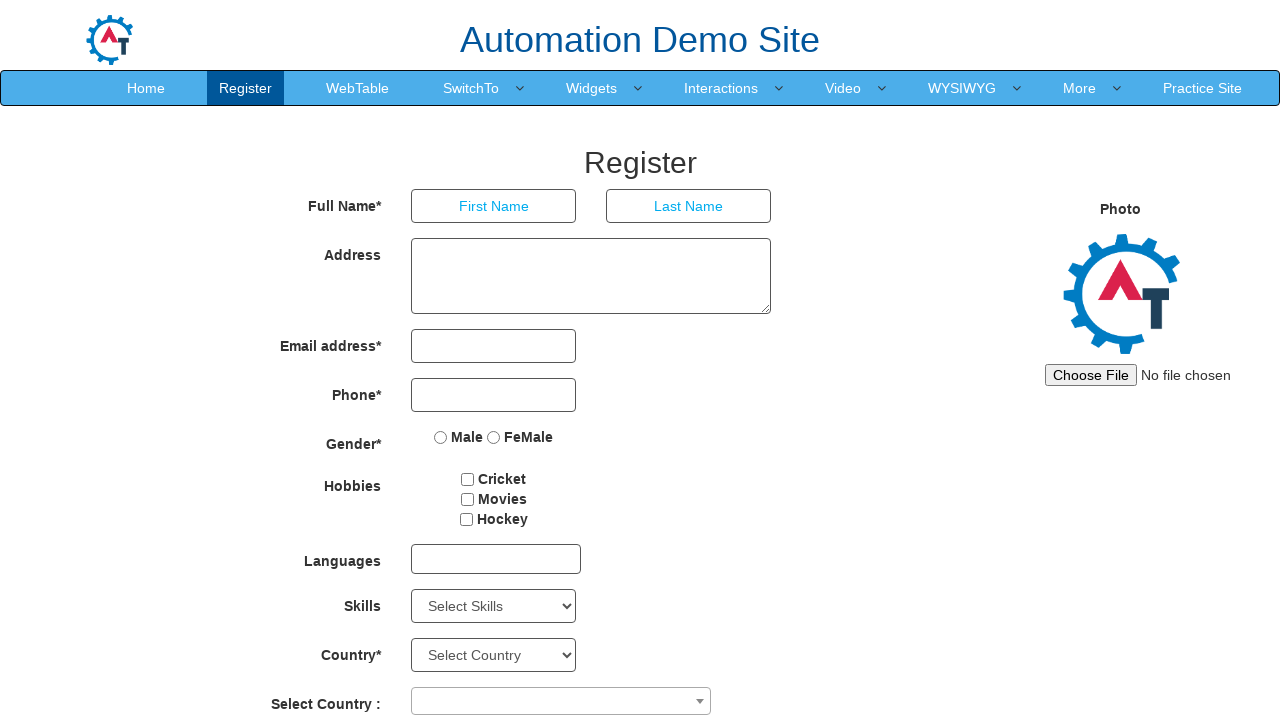

Navigated to registration page
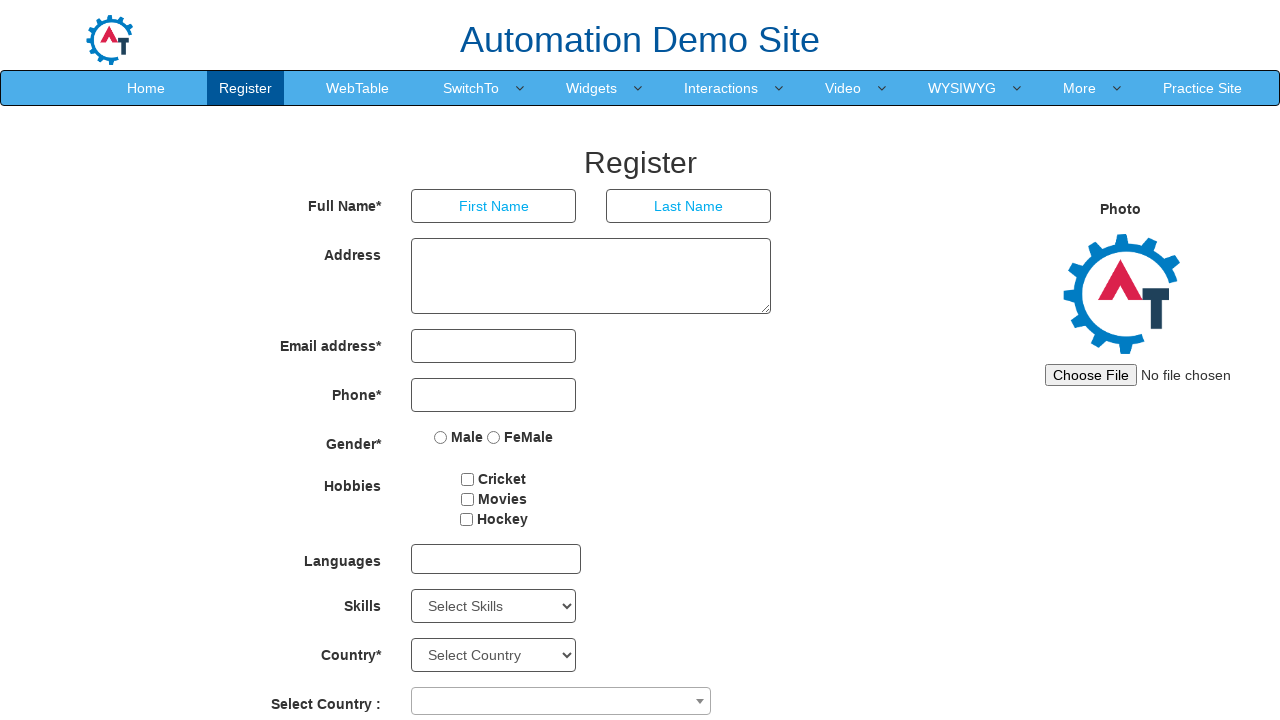

Retrieved all navigation menu items
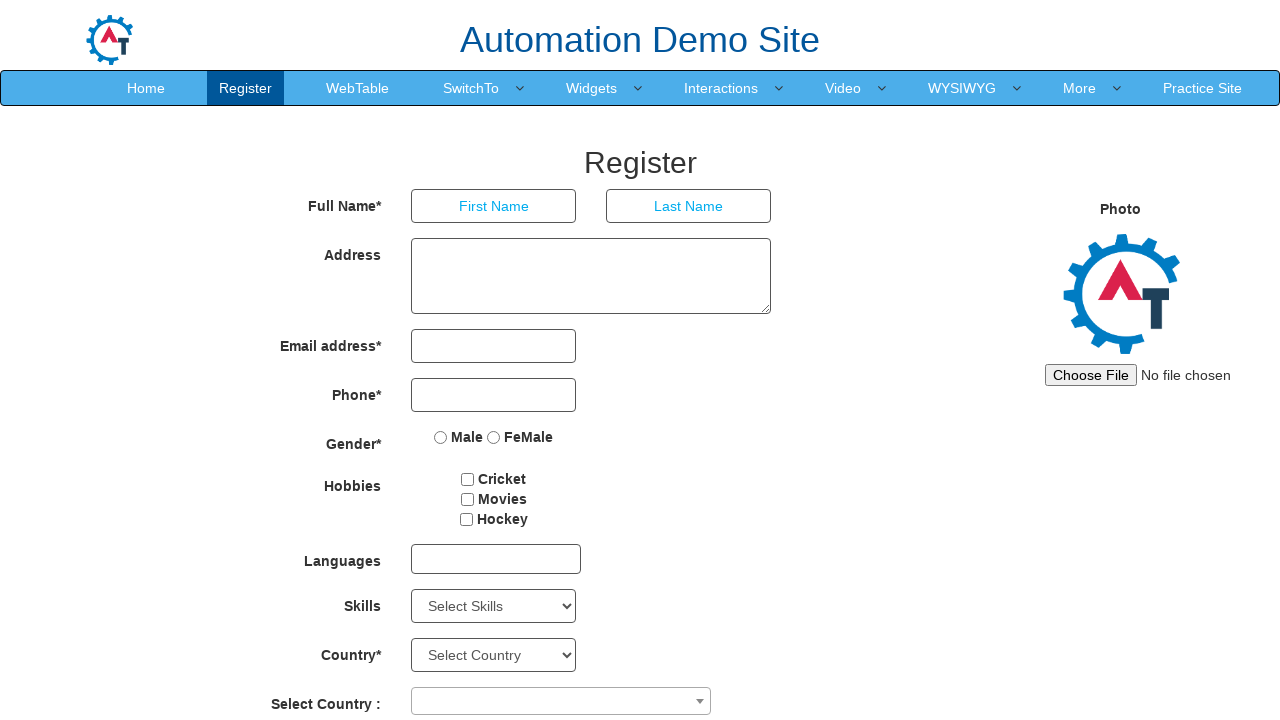

Hovered over navigation menu item at (146, 88) on .navbar-nav>li>a >> nth=0
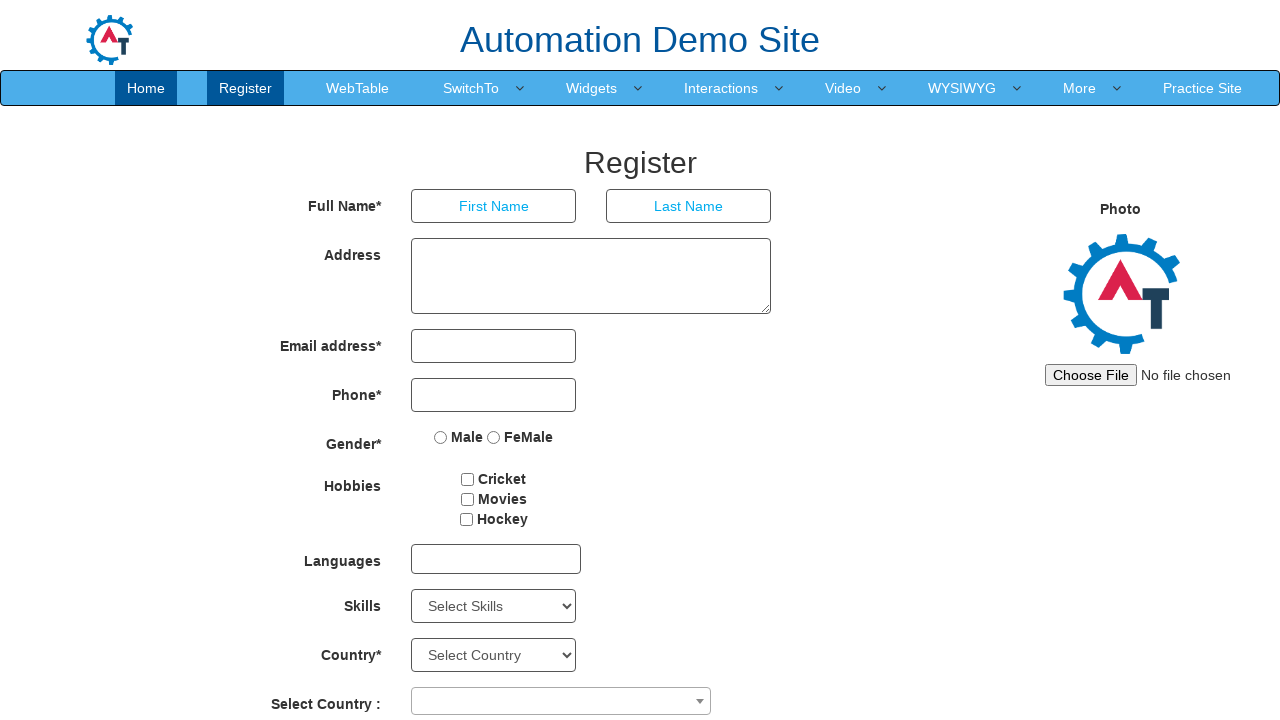

Waited 1 second before next menu hover
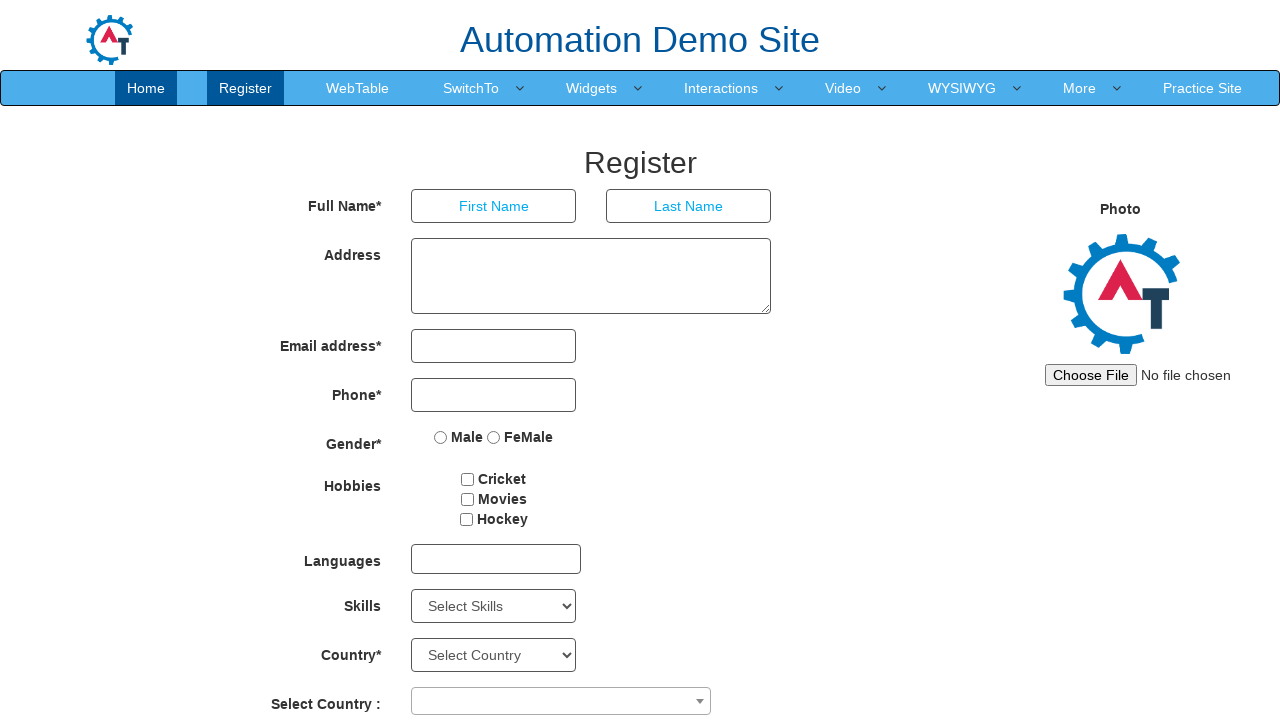

Hovered over navigation menu item at (246, 88) on .navbar-nav>li>a >> nth=1
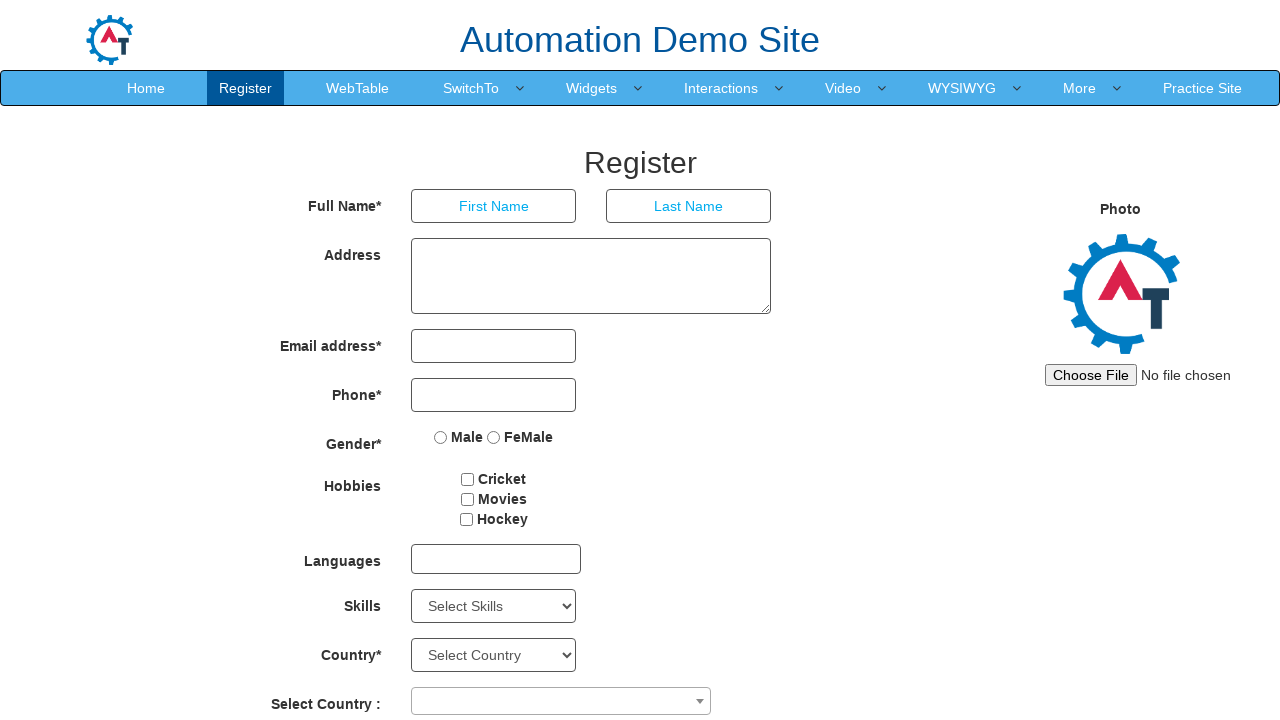

Waited 1 second before next menu hover
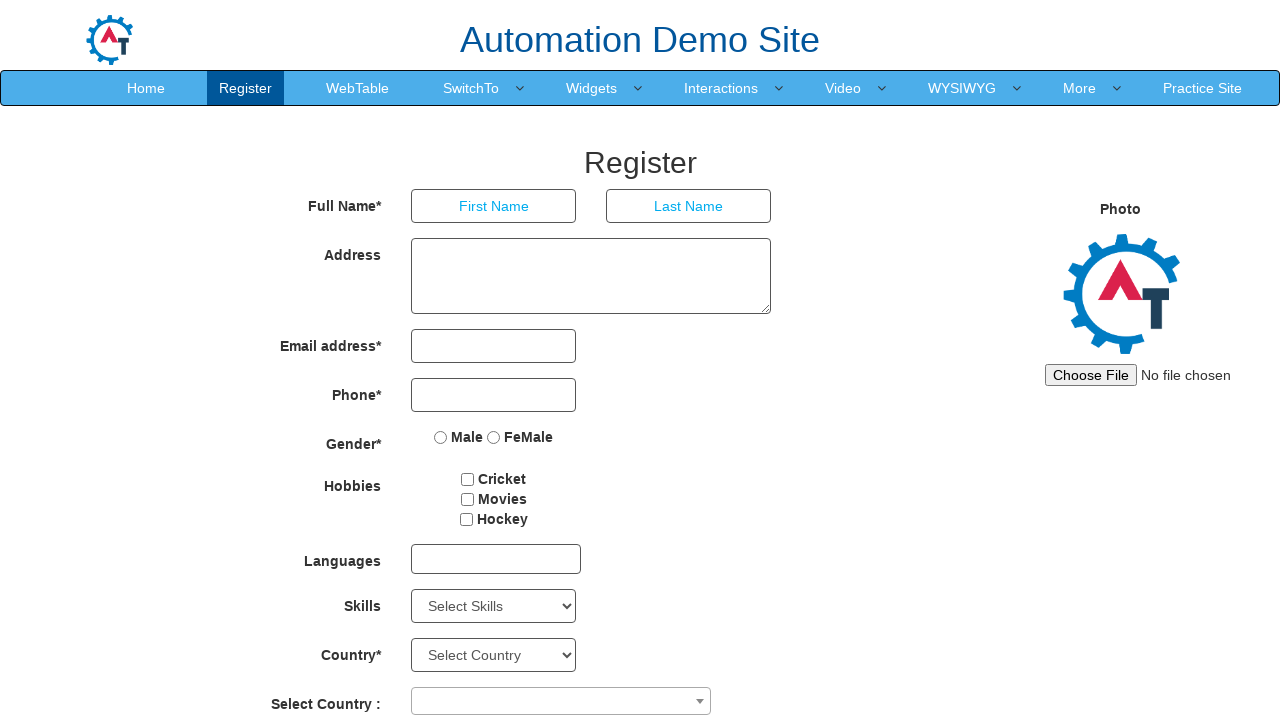

Hovered over navigation menu item at (358, 88) on .navbar-nav>li>a >> nth=2
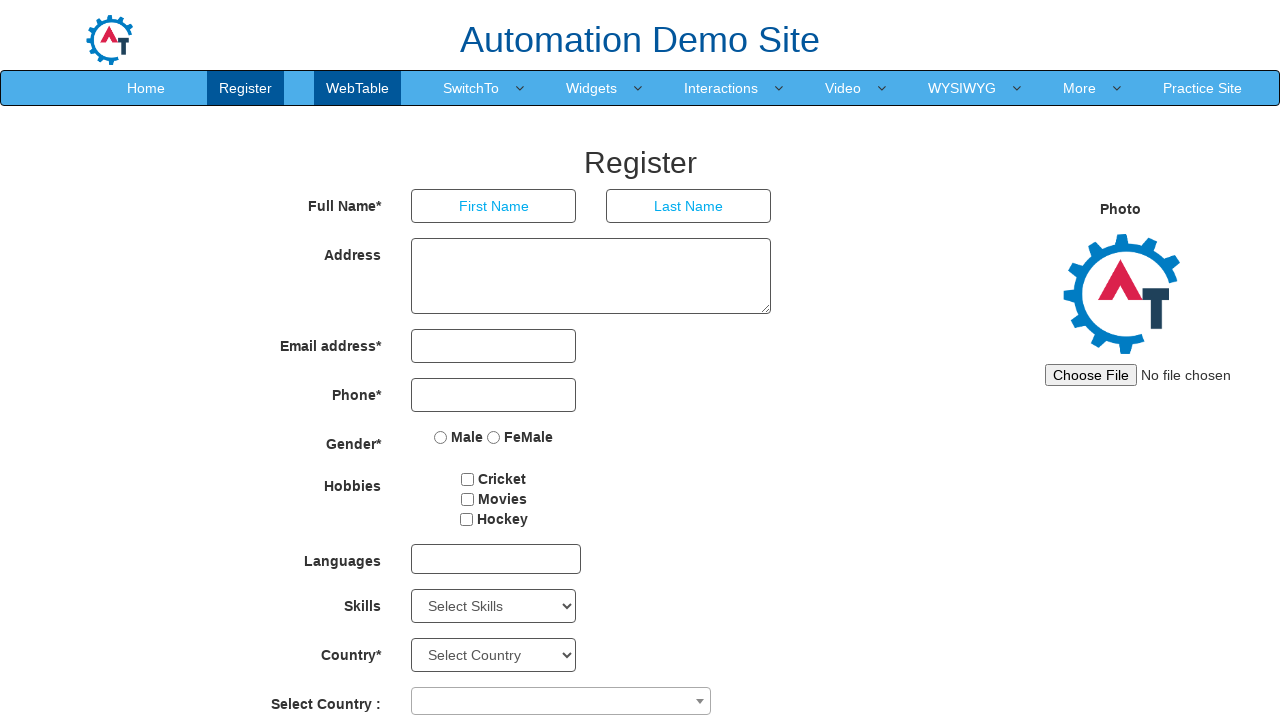

Waited 1 second before next menu hover
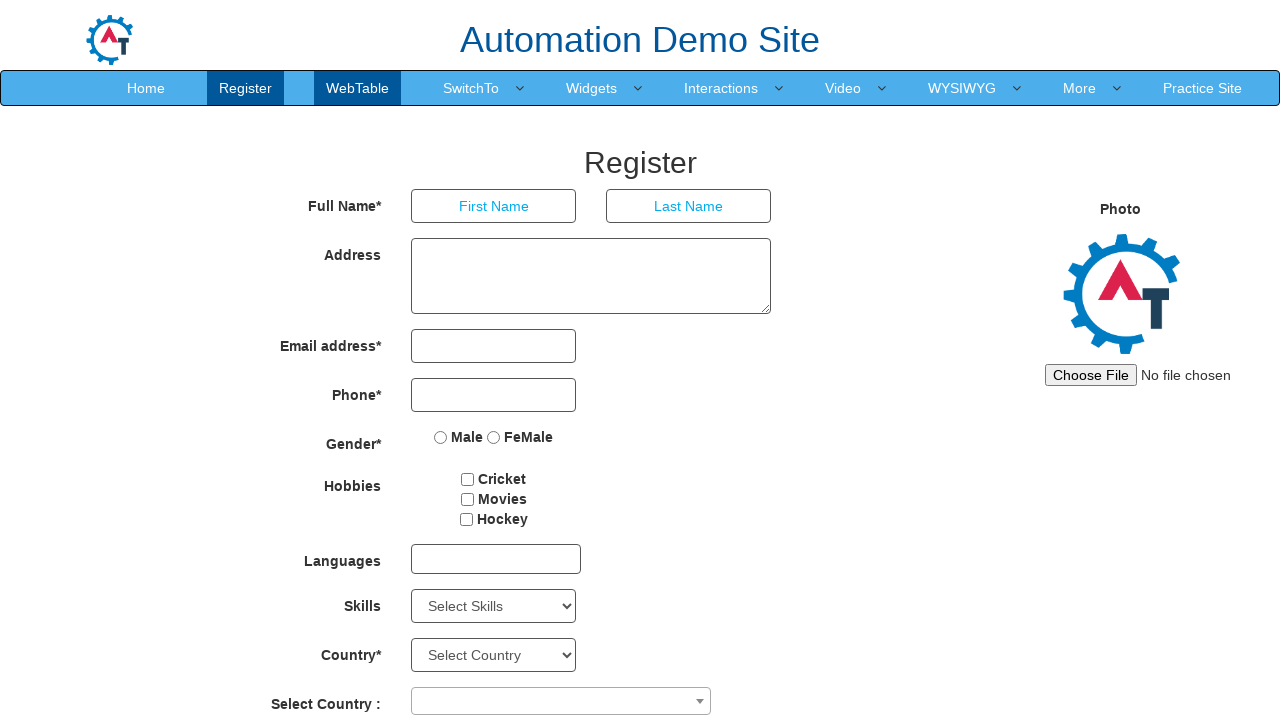

Hovered over navigation menu item at (471, 88) on .navbar-nav>li>a >> nth=3
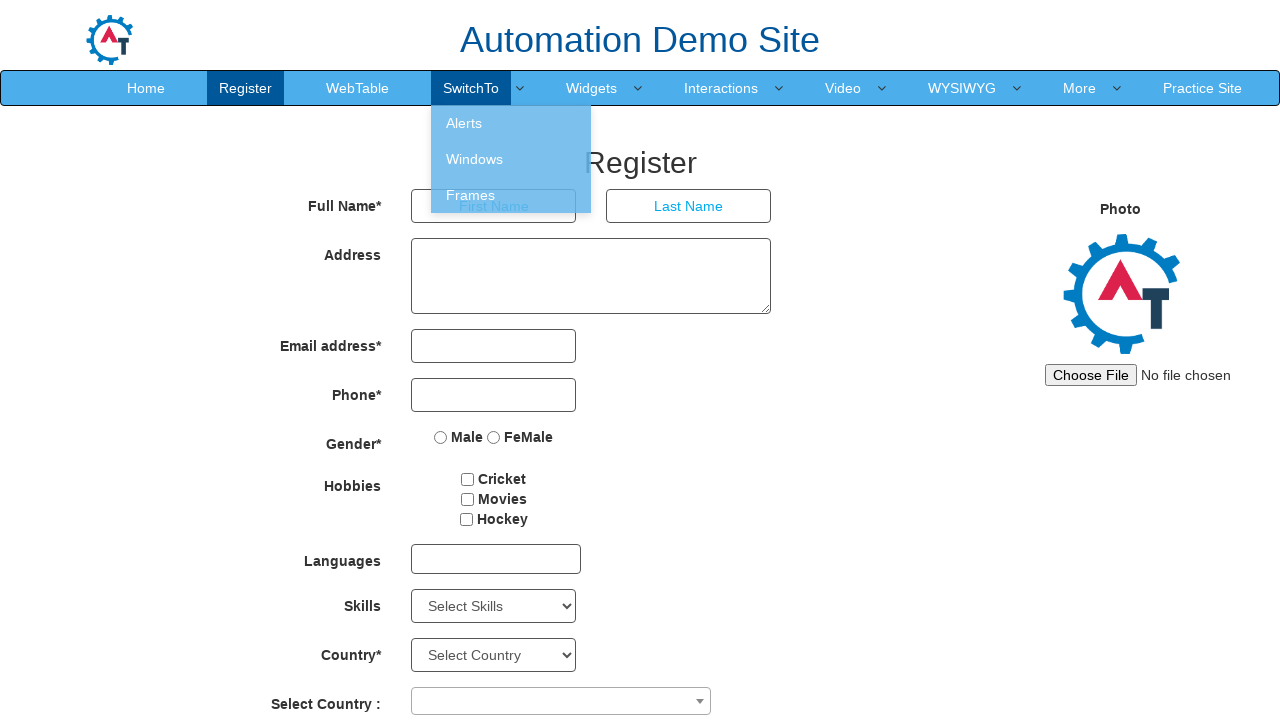

Waited 1 second before next menu hover
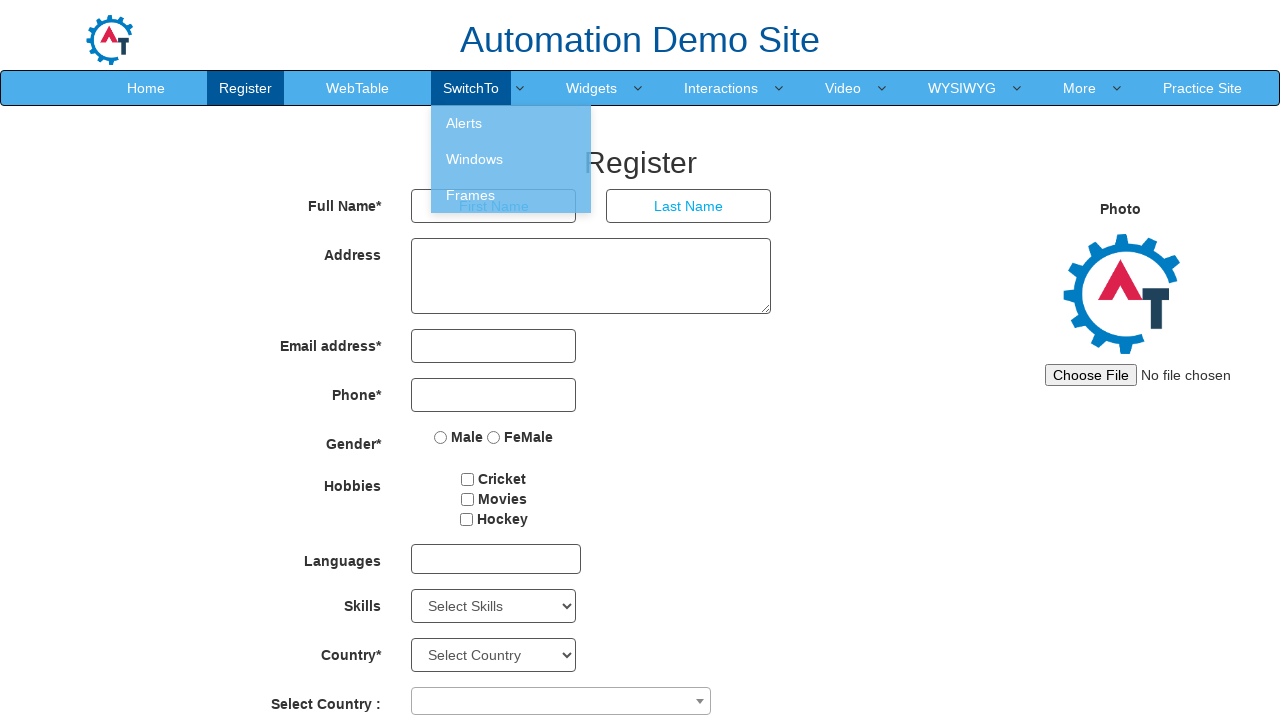

Hovered over navigation menu item at (592, 88) on .navbar-nav>li>a >> nth=4
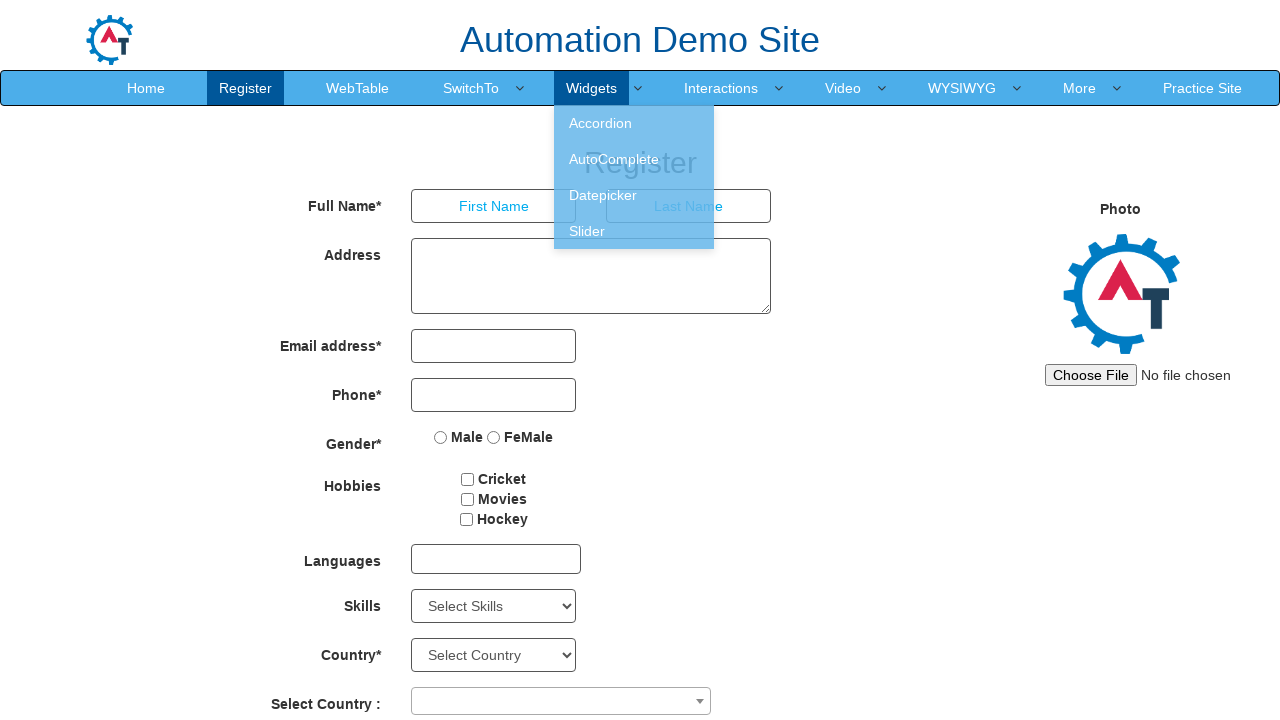

Waited 1 second before next menu hover
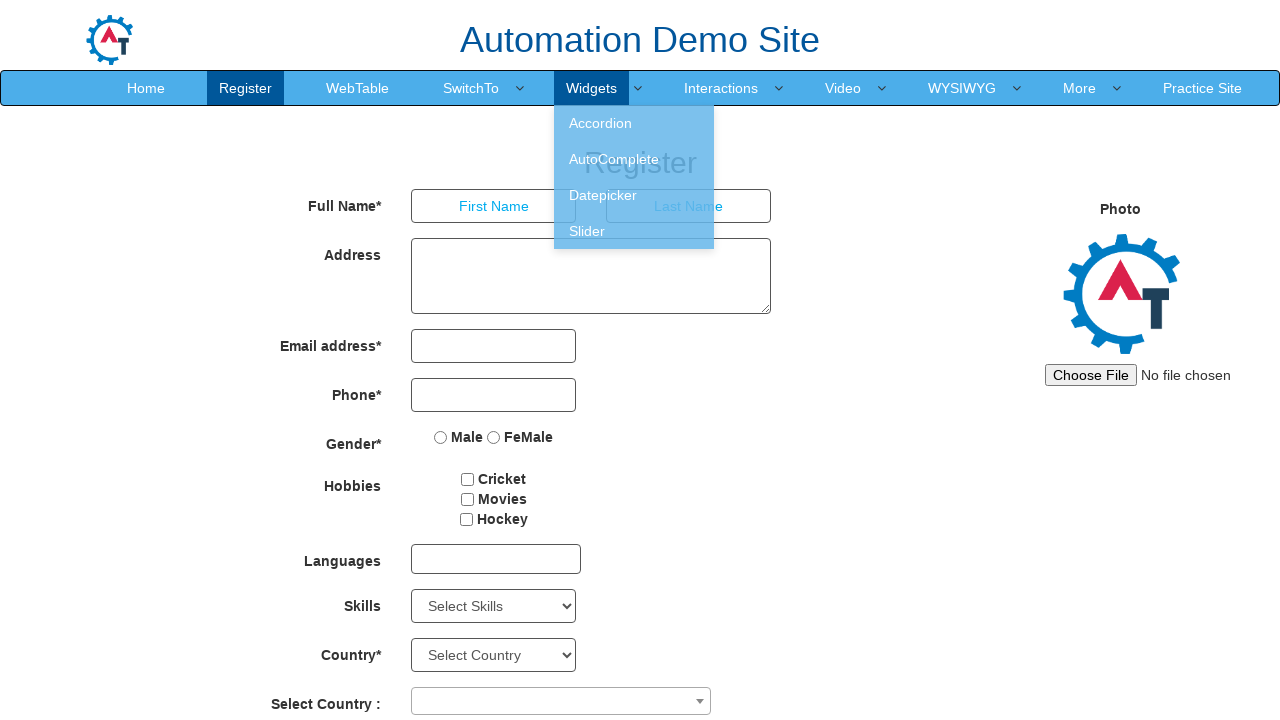

Hovered over navigation menu item at (721, 88) on .navbar-nav>li>a >> nth=5
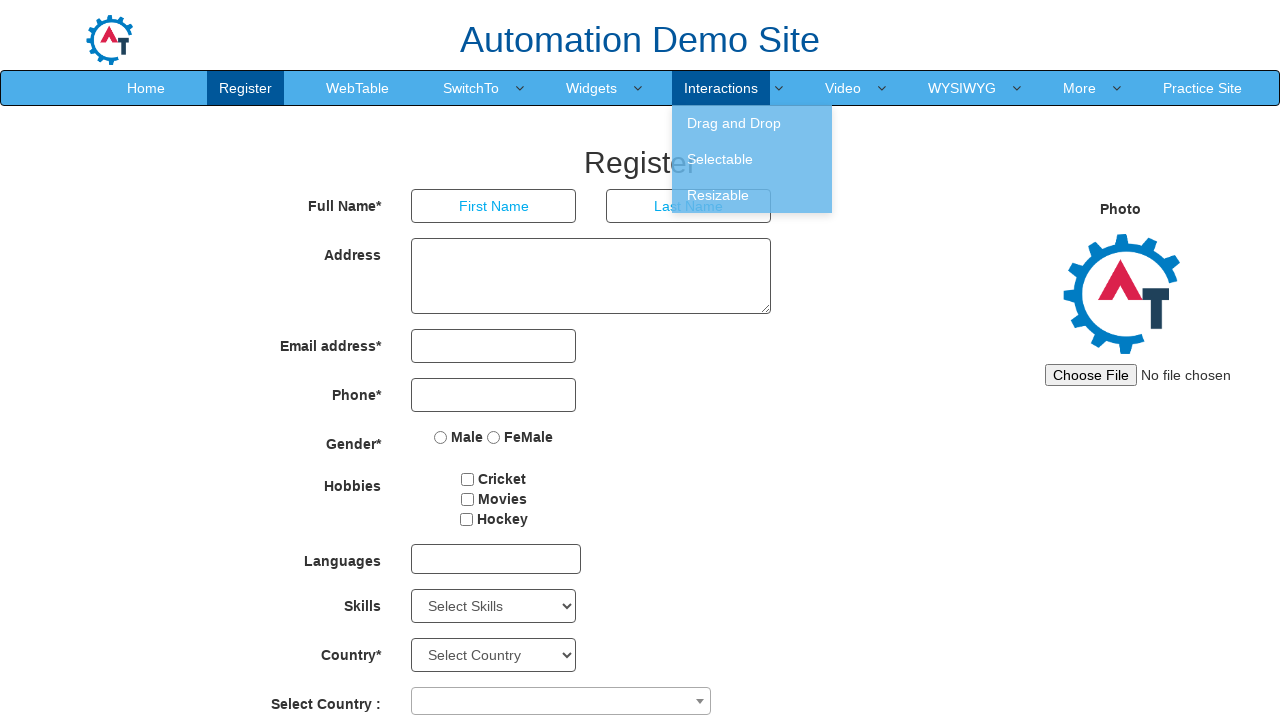

Waited 1 second before next menu hover
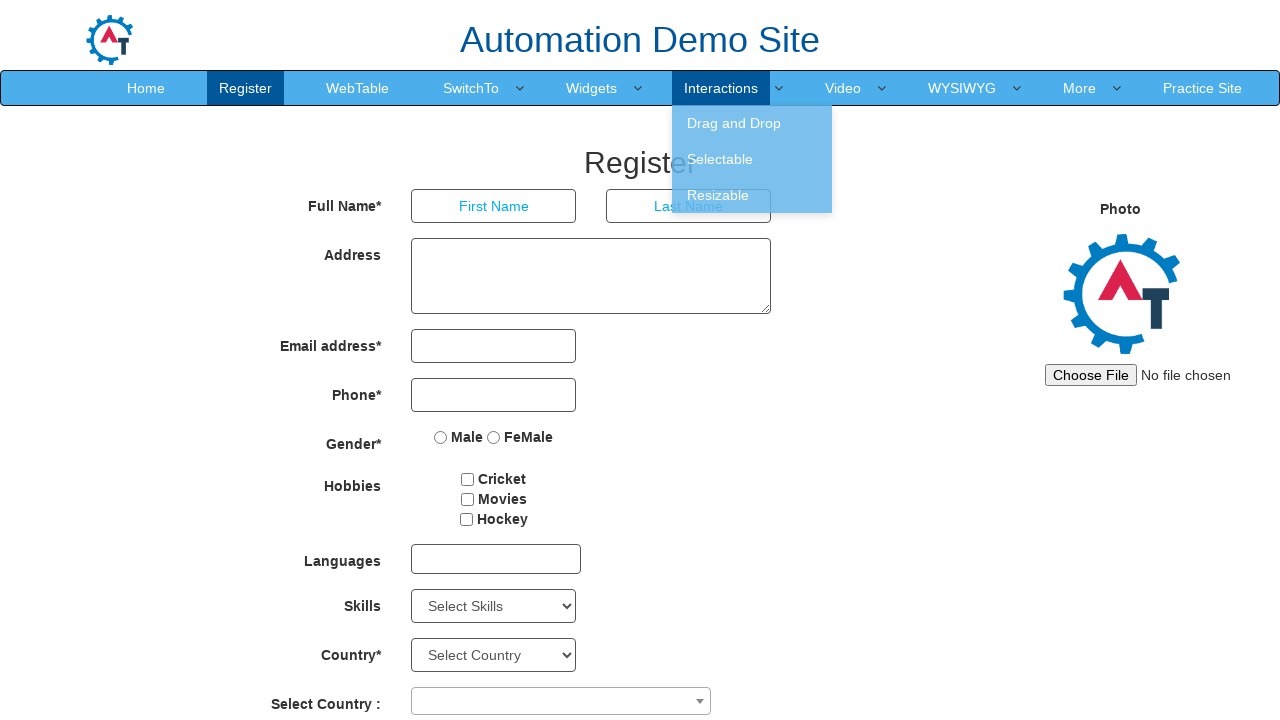

Hovered over navigation menu item at (843, 88) on .navbar-nav>li>a >> nth=6
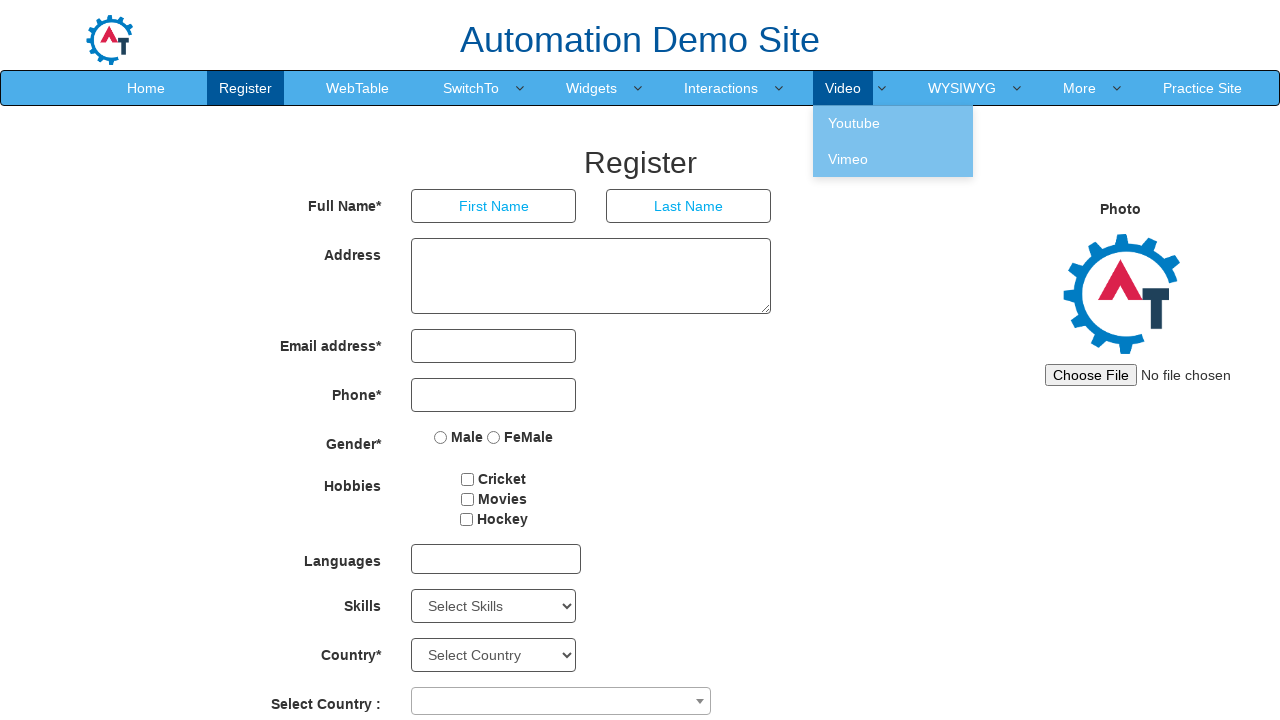

Waited 1 second before next menu hover
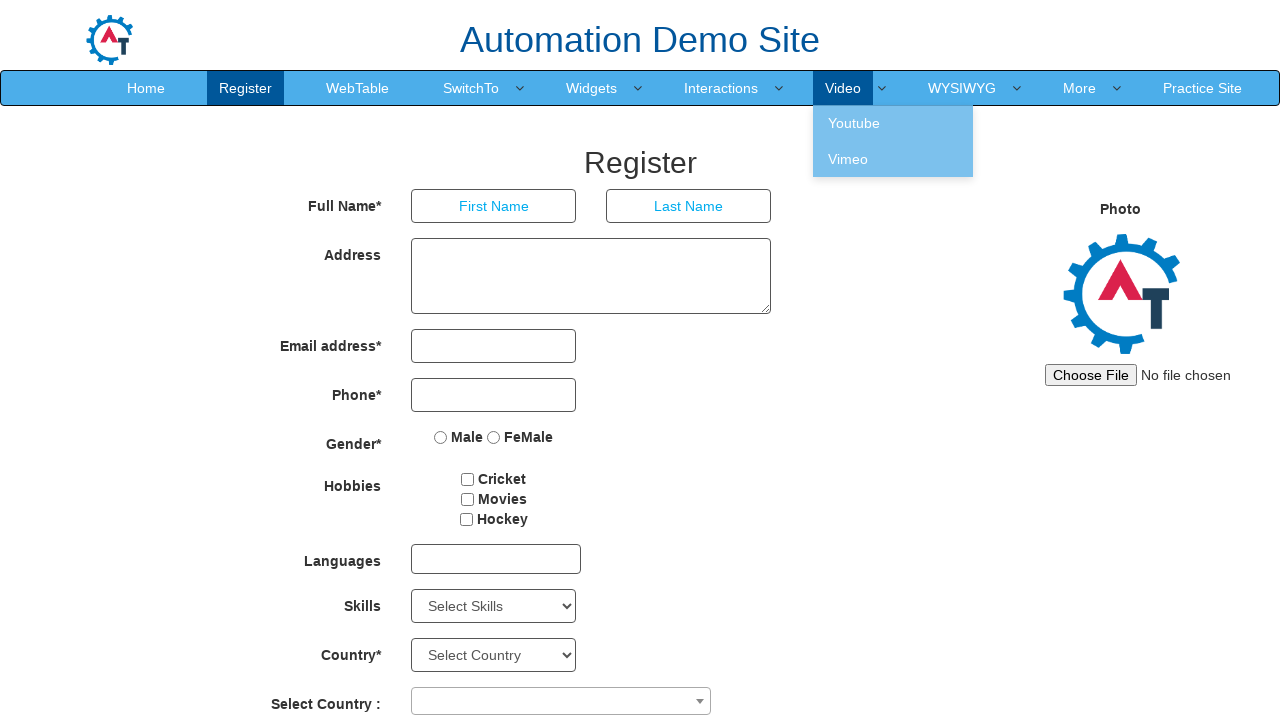

Hovered over navigation menu item at (962, 88) on .navbar-nav>li>a >> nth=7
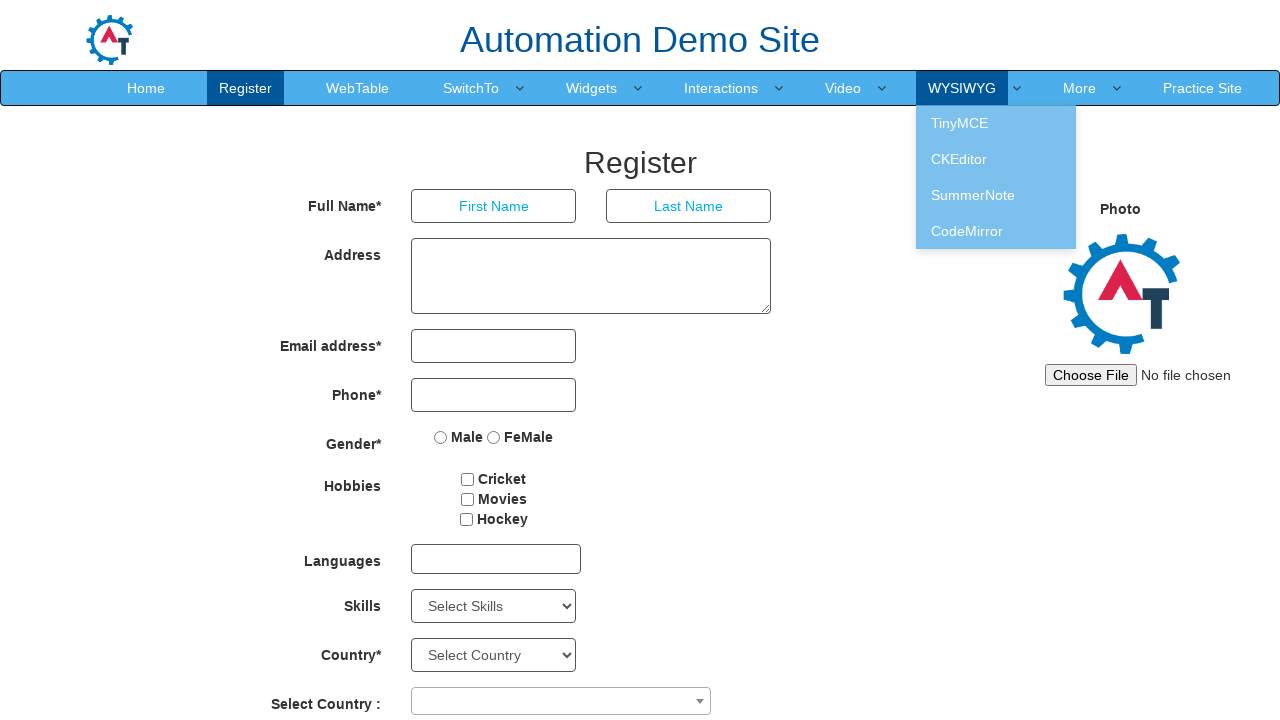

Waited 1 second before next menu hover
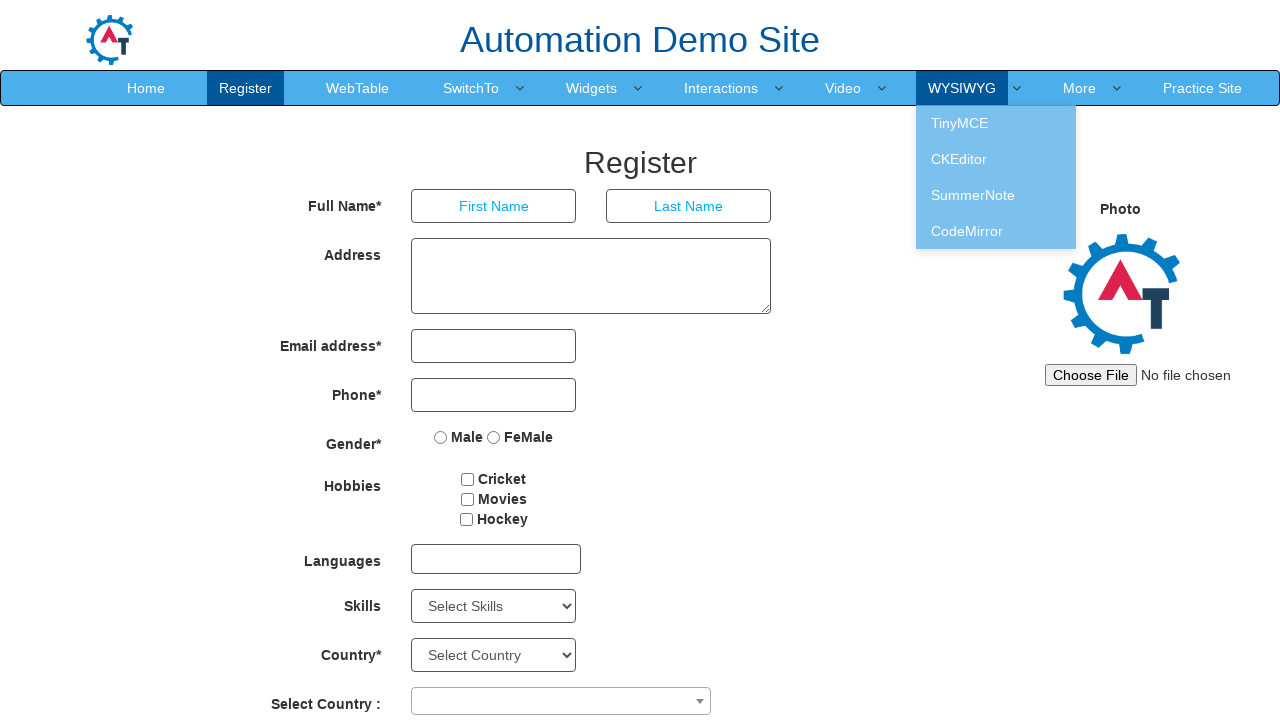

Hovered over navigation menu item at (1080, 88) on .navbar-nav>li>a >> nth=8
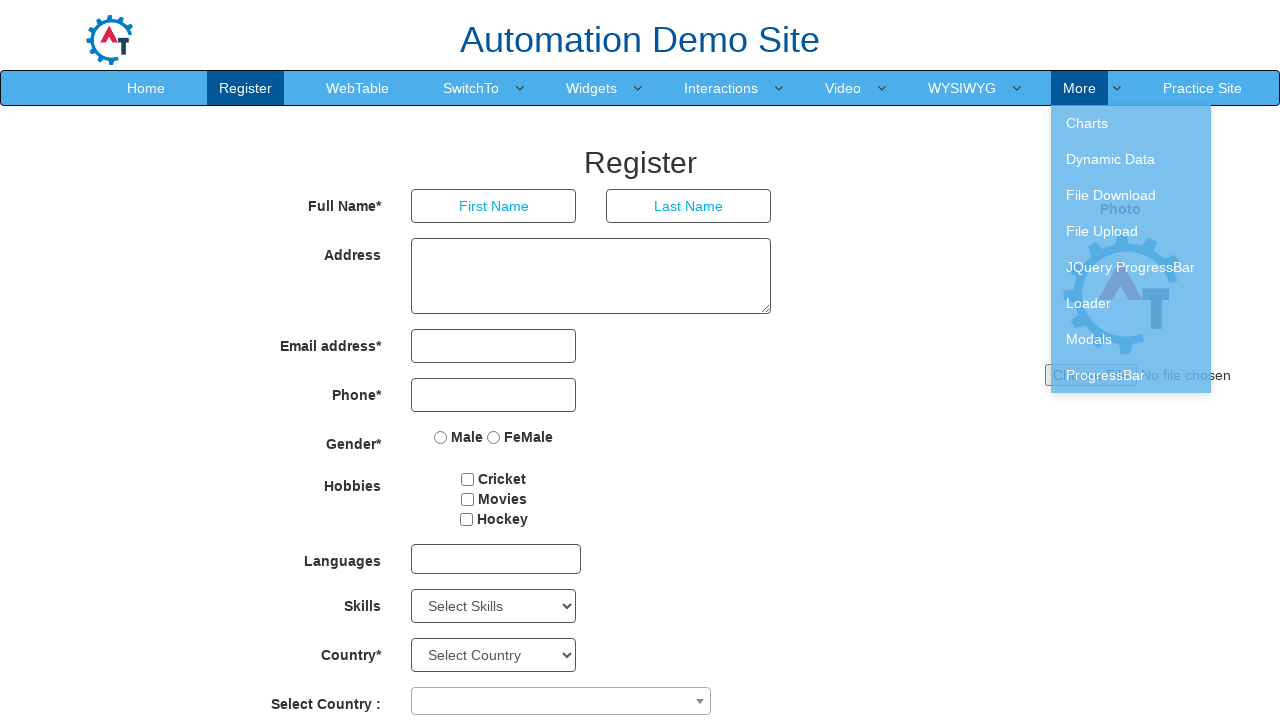

Waited 1 second before next menu hover
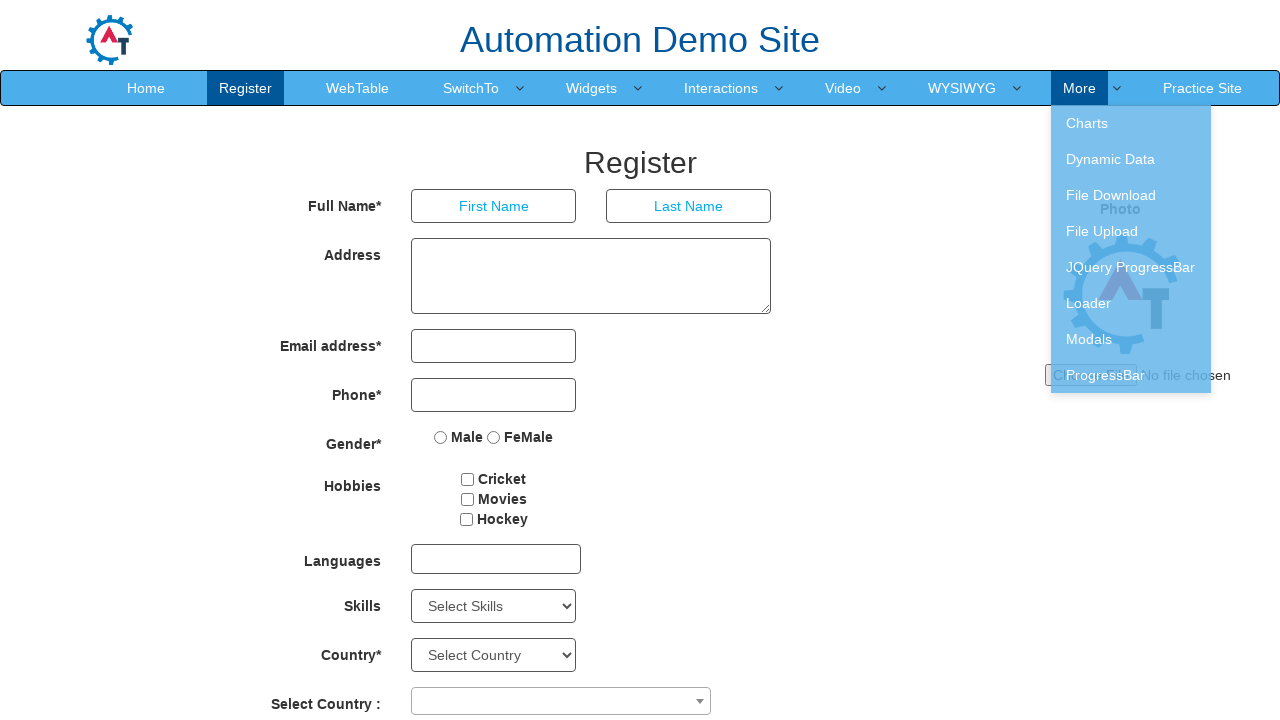

Hovered over navigation menu item at (1202, 88) on .navbar-nav>li>a >> nth=9
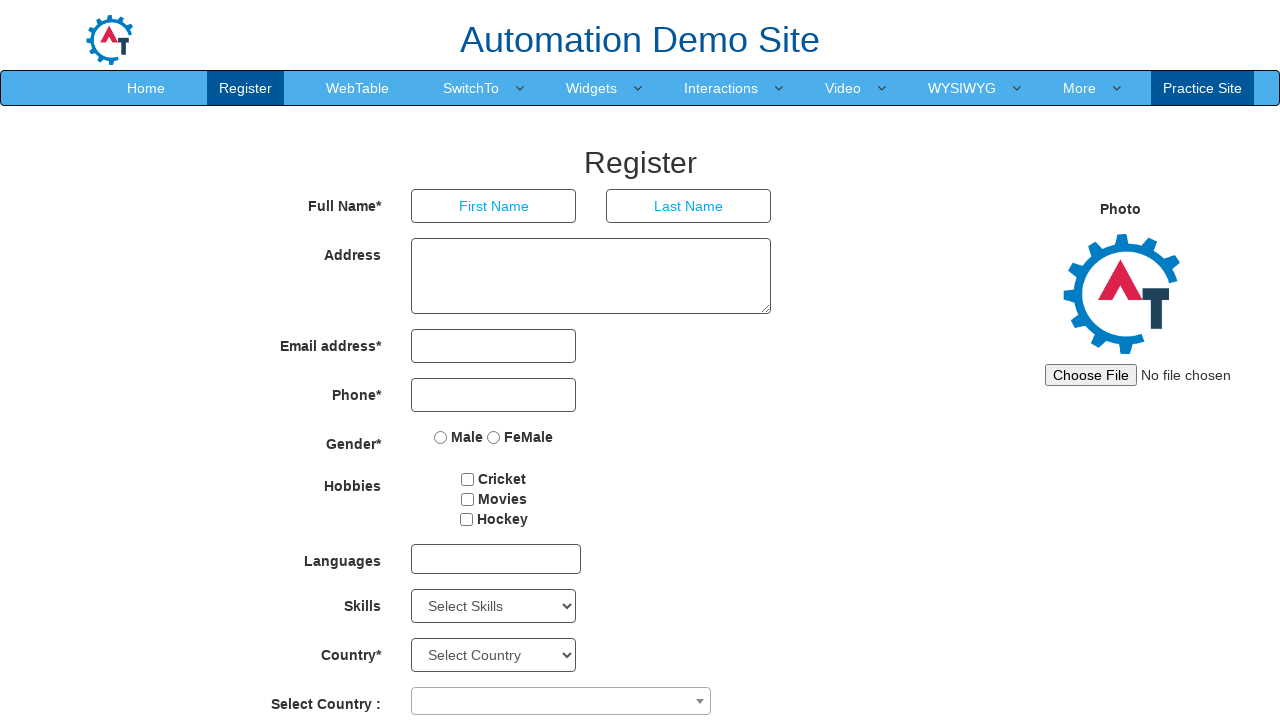

Waited 1 second before next menu hover
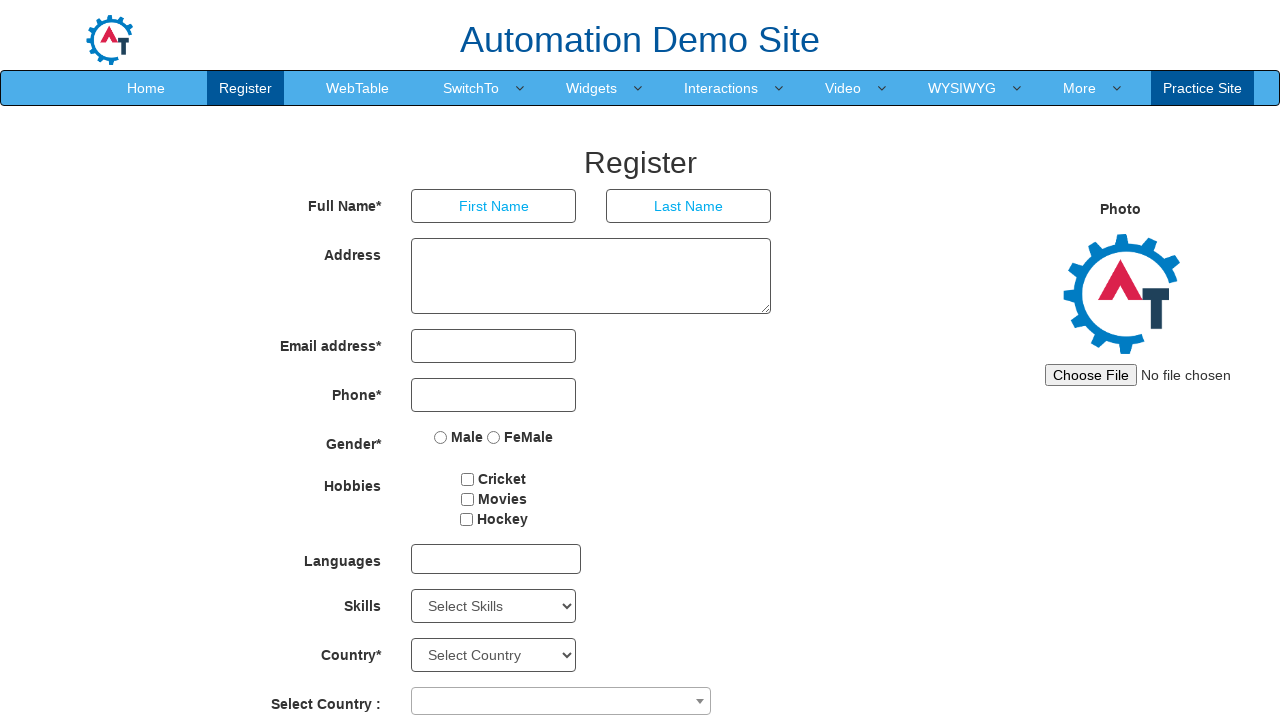

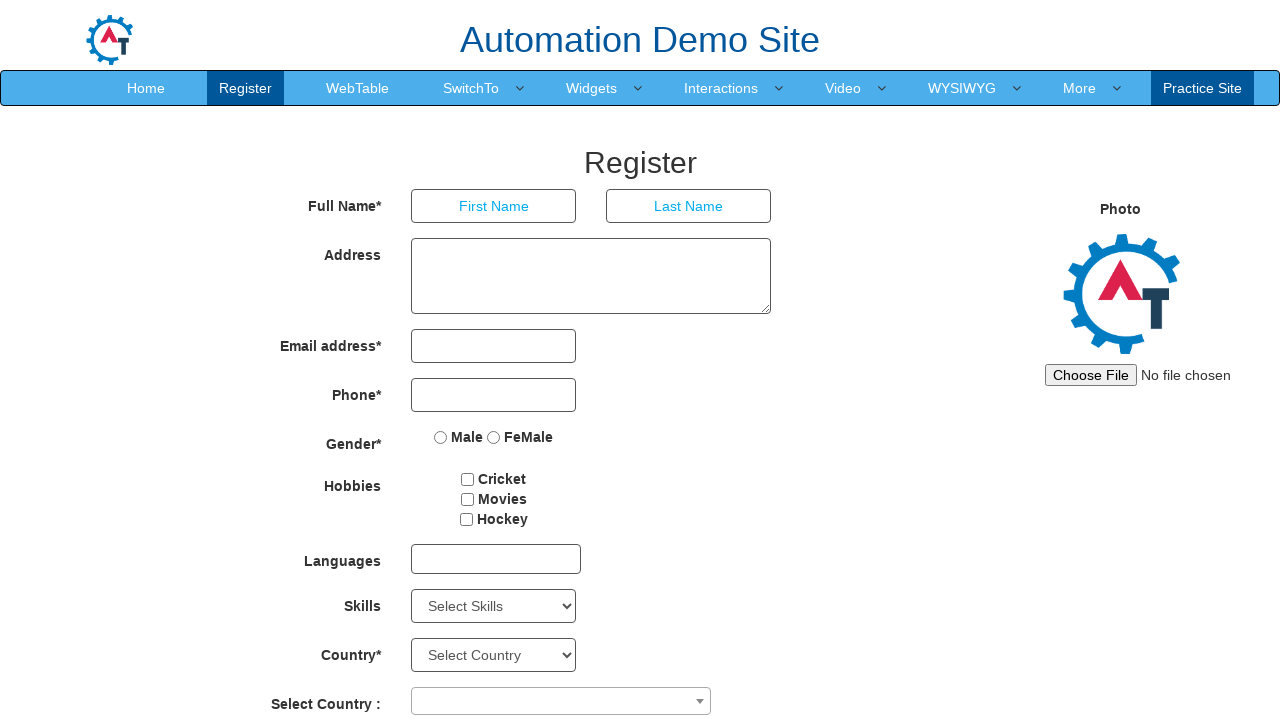